Navigates to OpenCart site and finds all anchor elements on the page

Starting URL: http://opencart.abstracta.us/

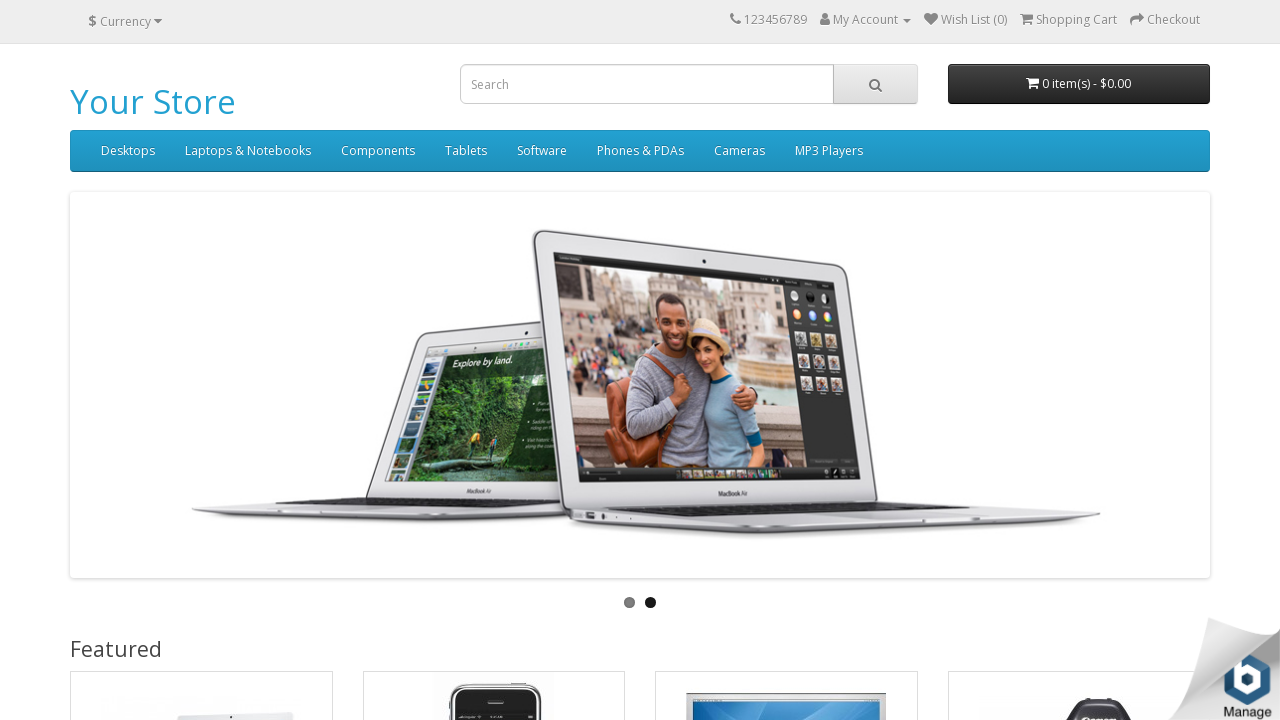

Navigated to OpenCart site
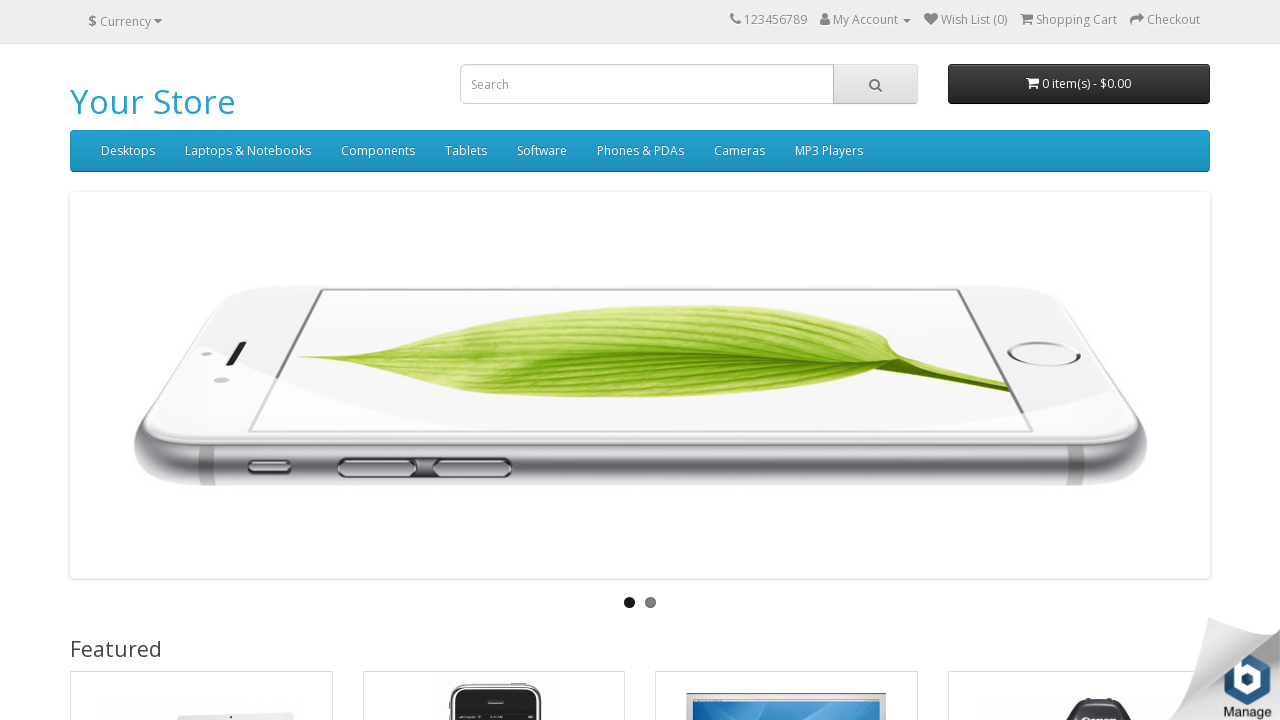

Anchor elements loaded on page
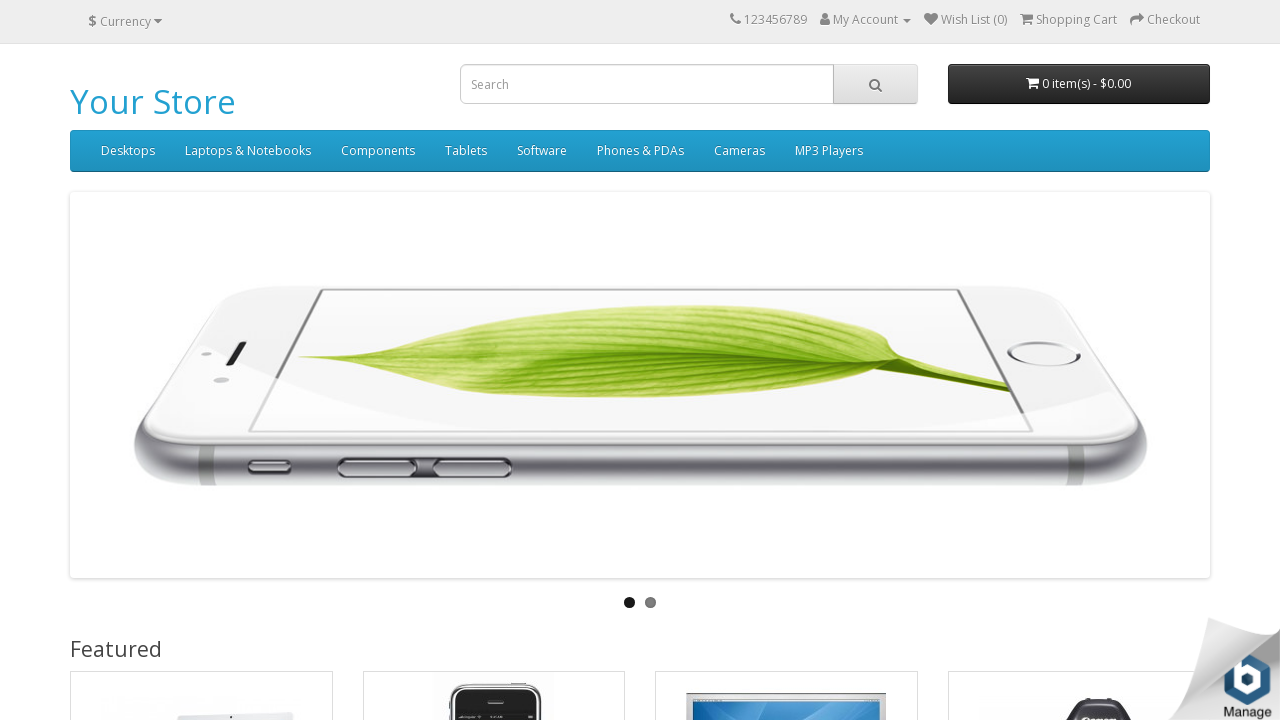

Found 74 anchor elements on the page
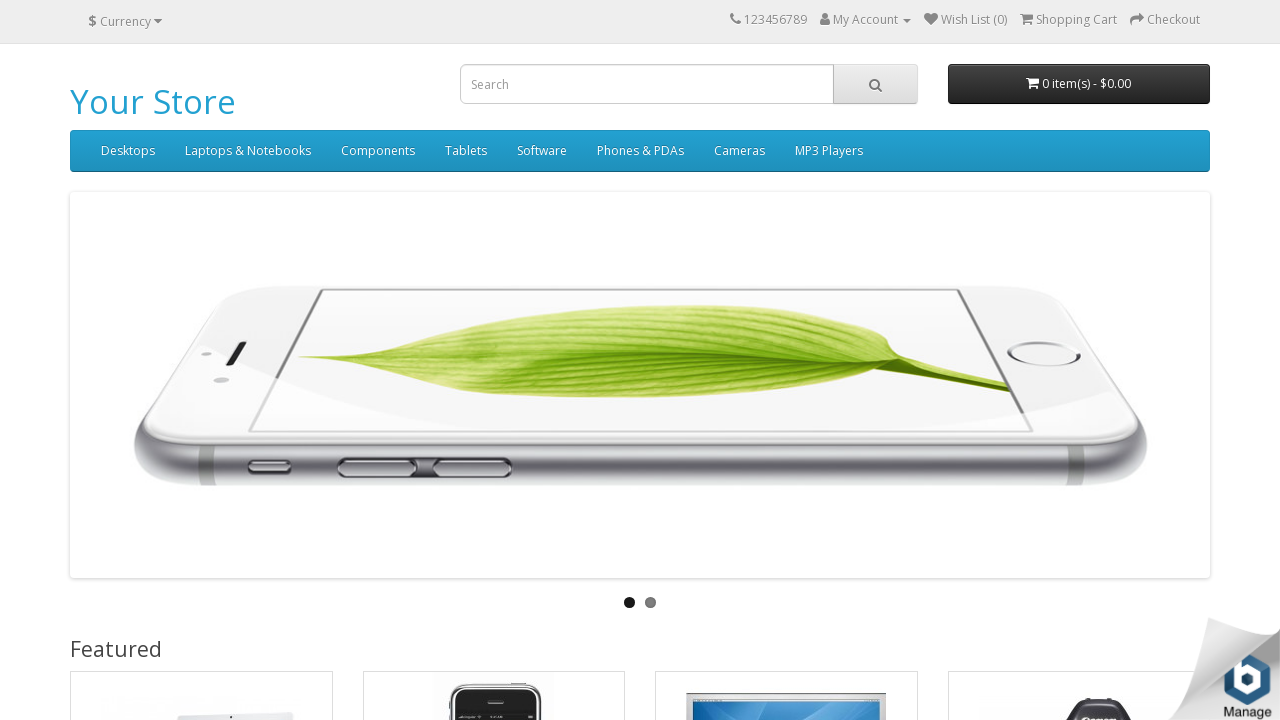

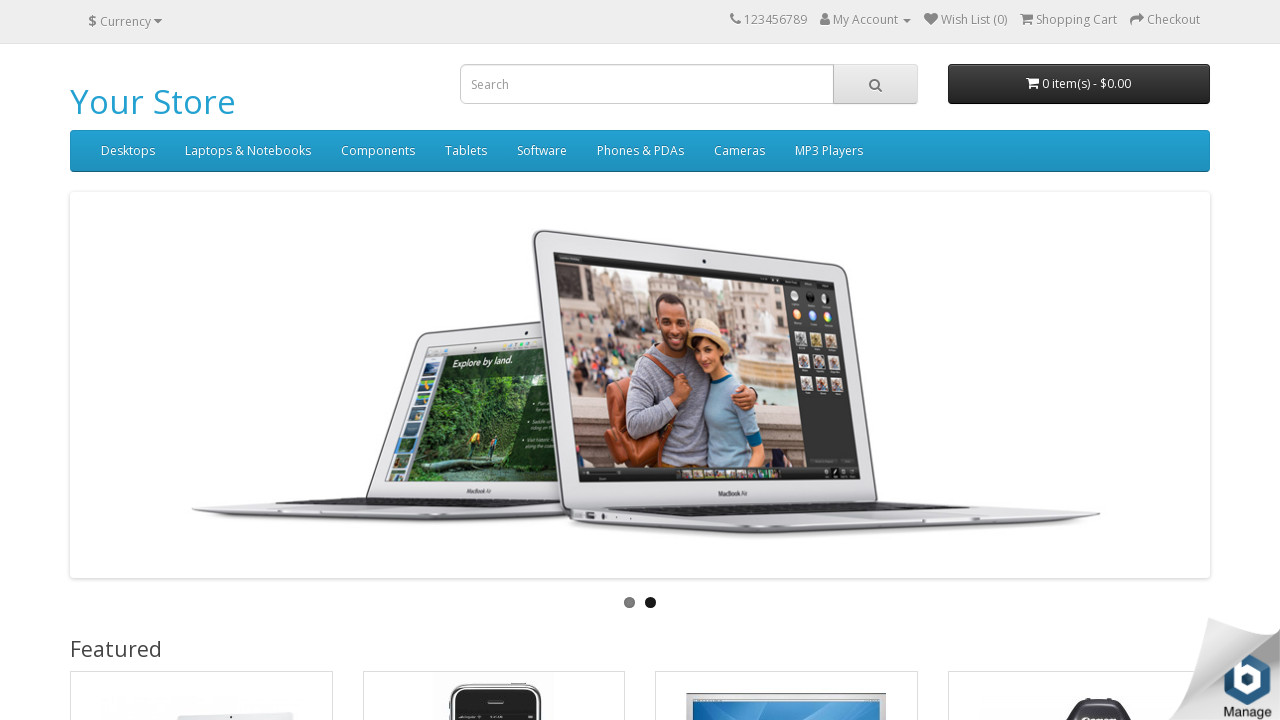